Navigates to TestNG documentation website and maximizes the browser window

Starting URL: https://testng.org/

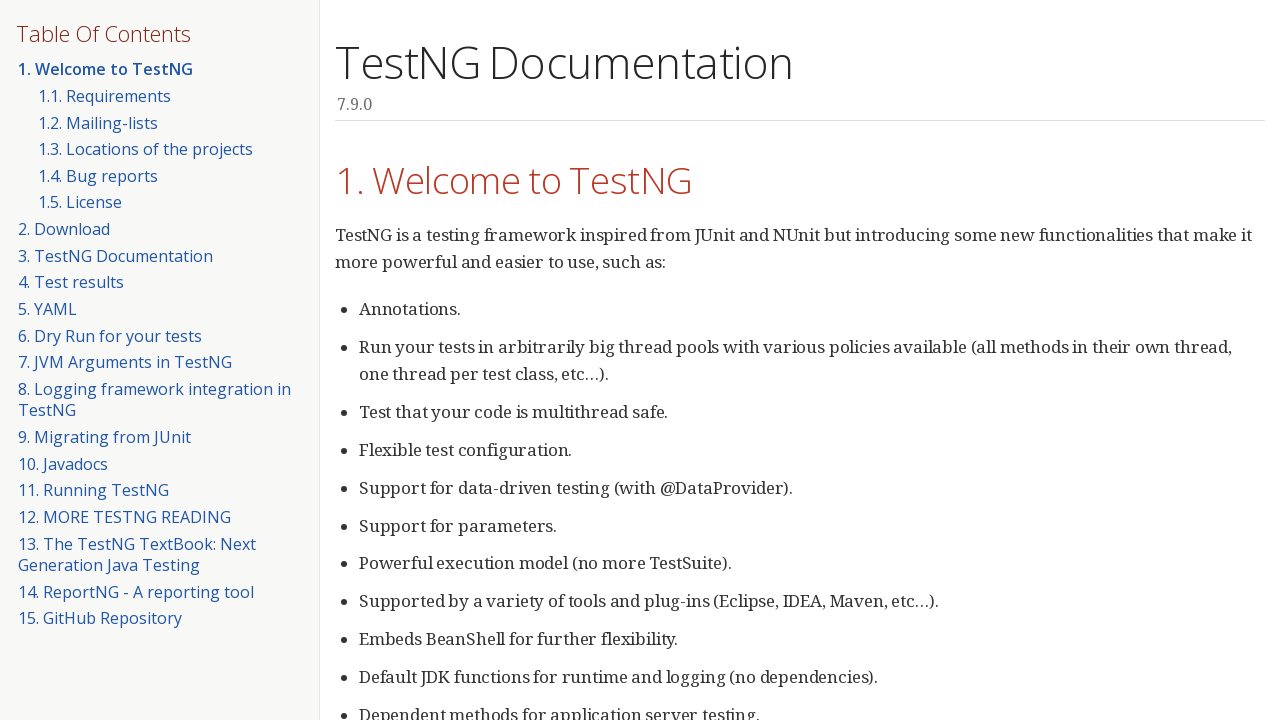

Maximized browser window to 1920x1080
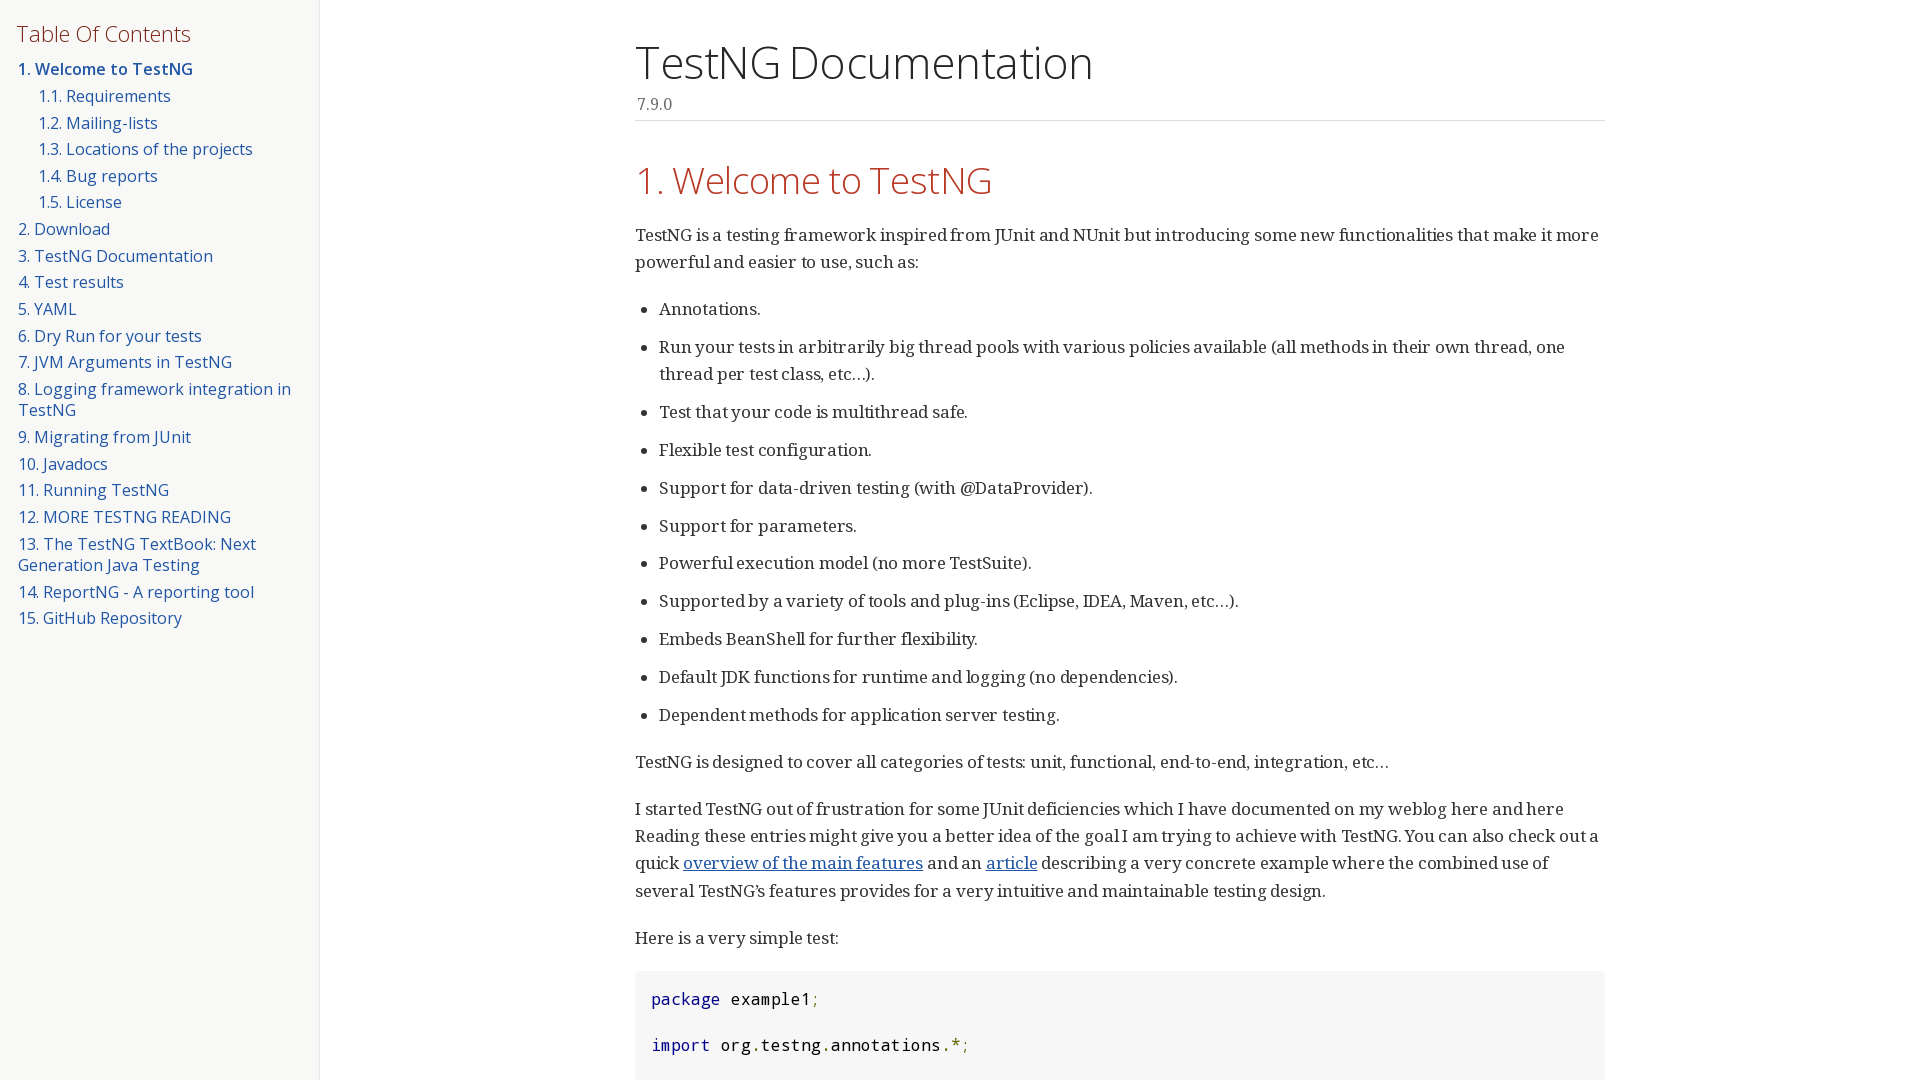

TestNG documentation page fully loaded
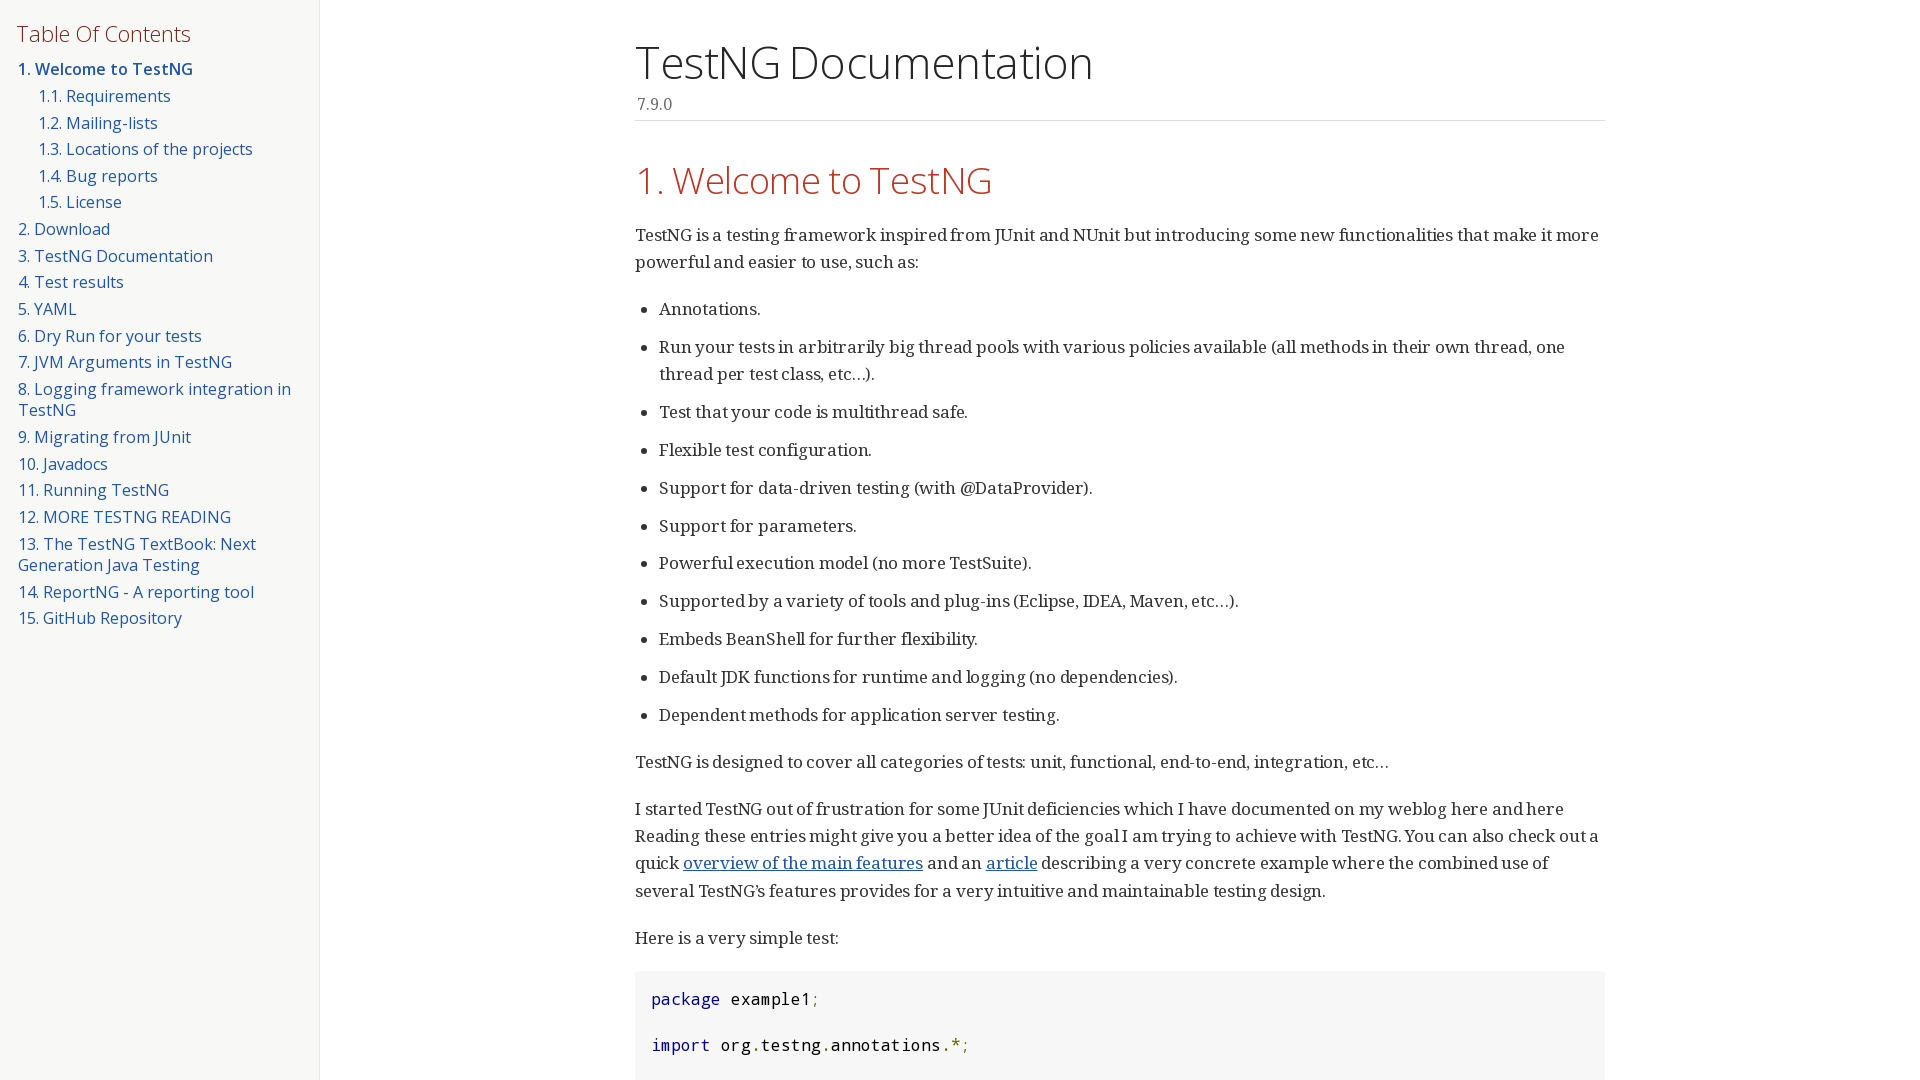

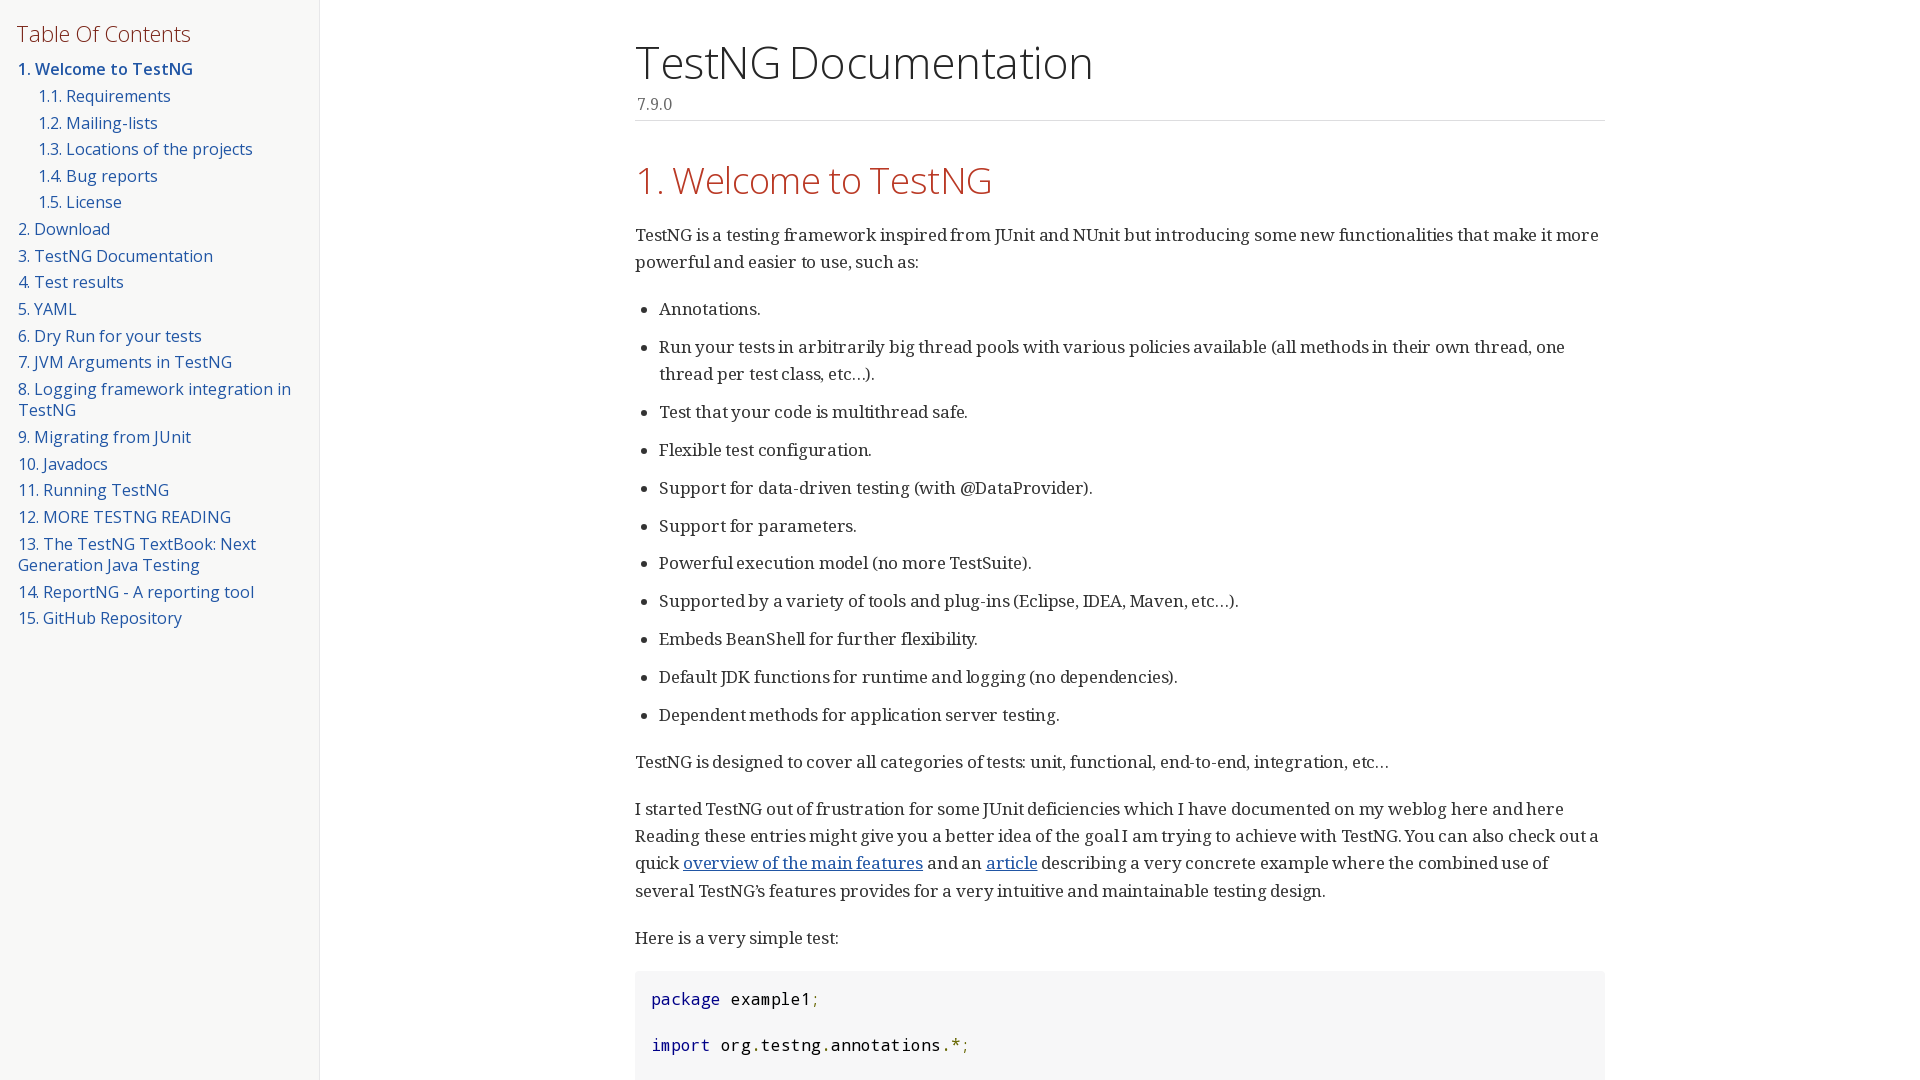